Tests navigation between Shop and Home pages, and verifies that the Home page contains exactly three sliders

Starting URL: http://practice.automationtesting.in/

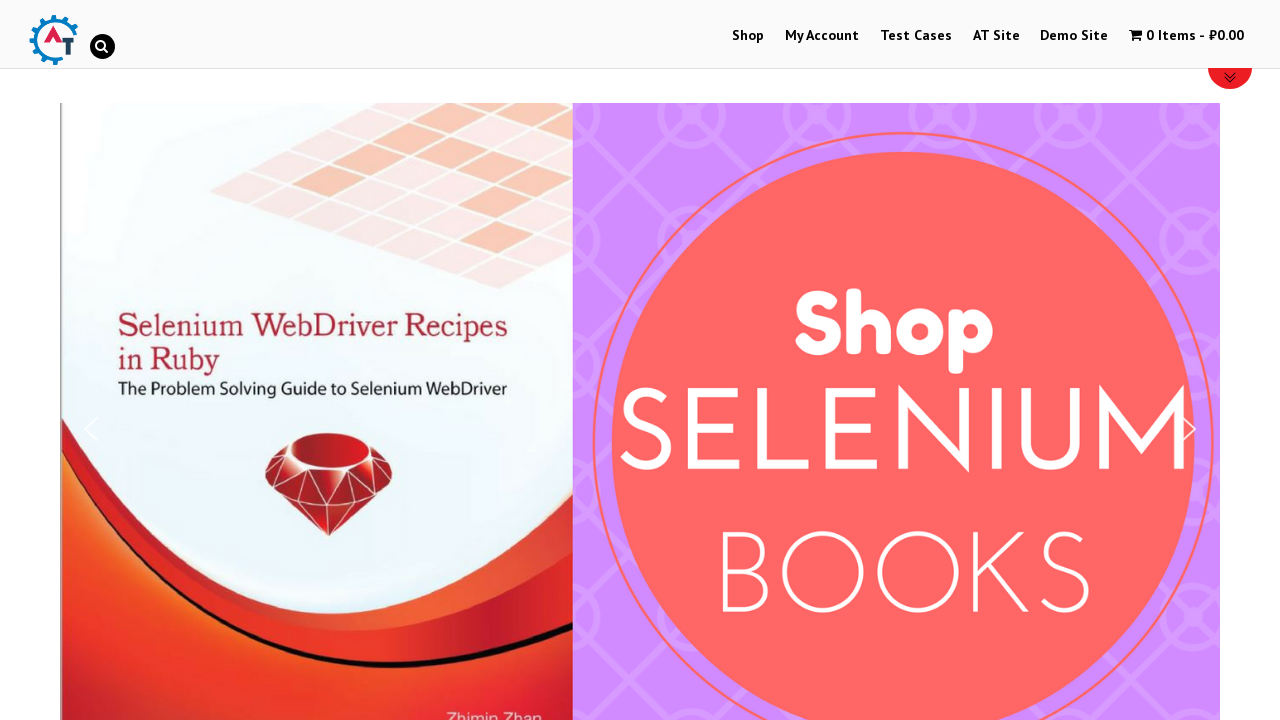

Clicked on Shop menu at (748, 36) on text=Shop
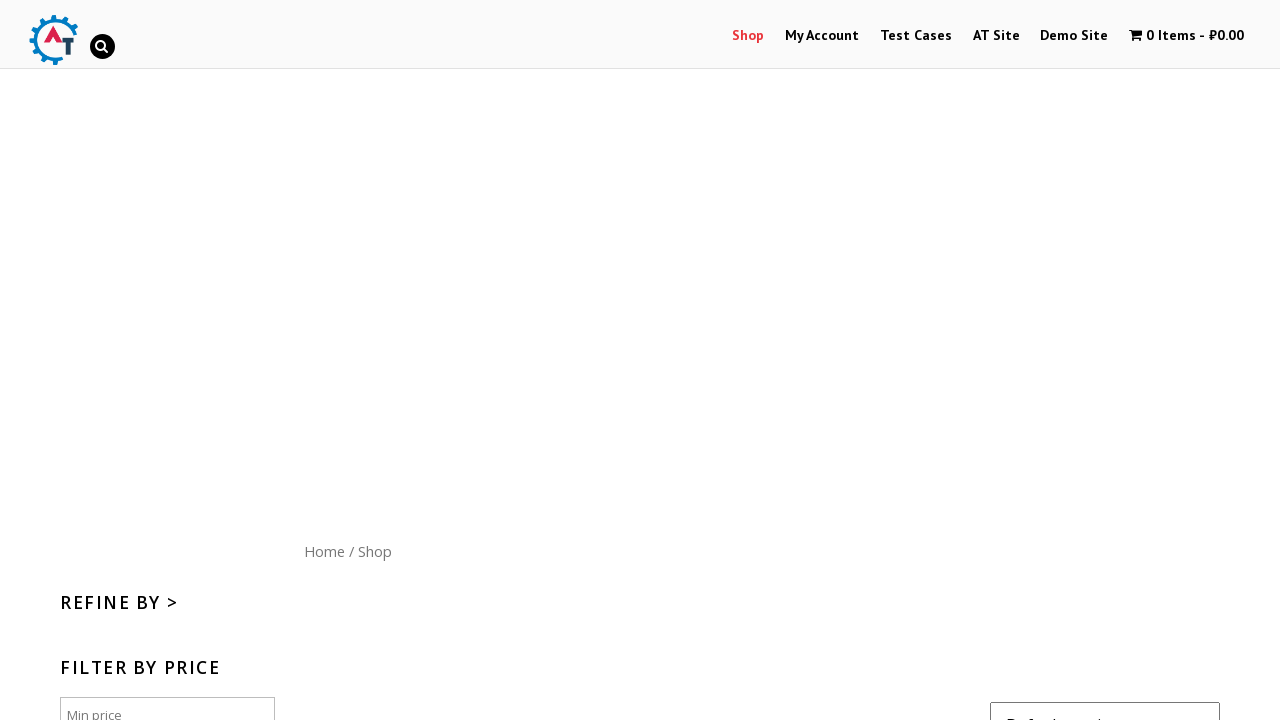

Navigated back to previous page
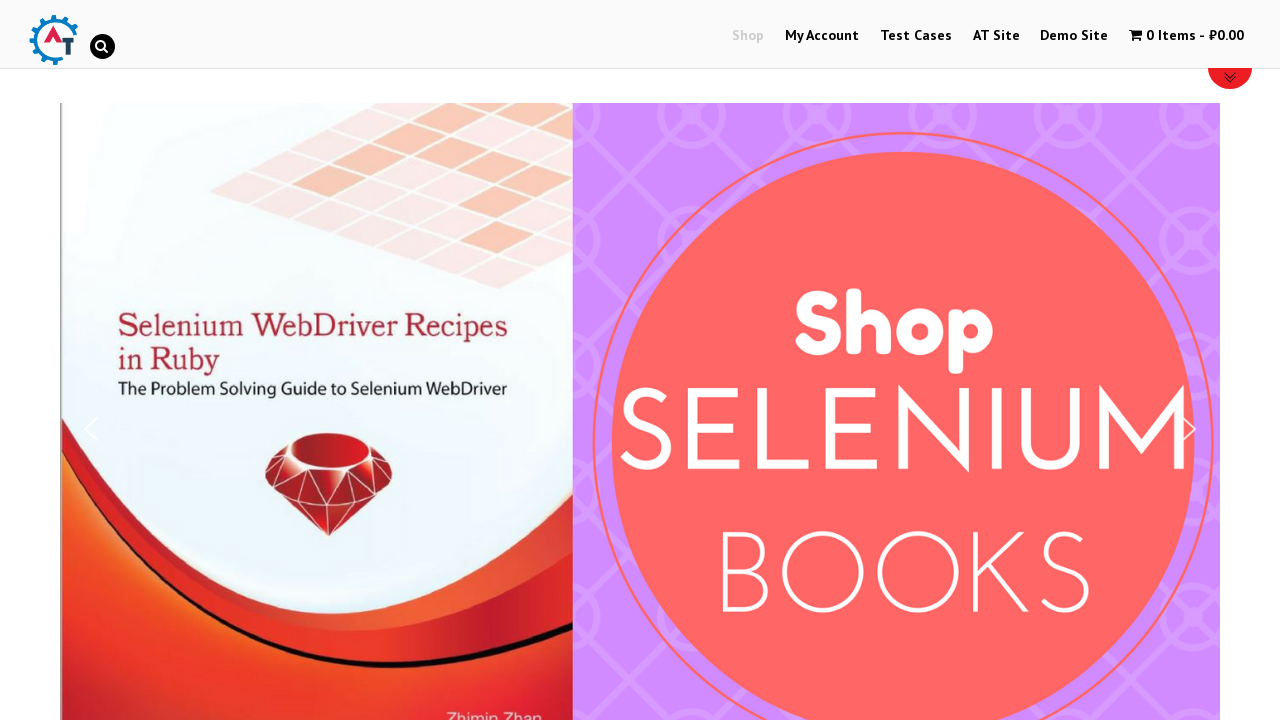

Navigated forward to Shop page
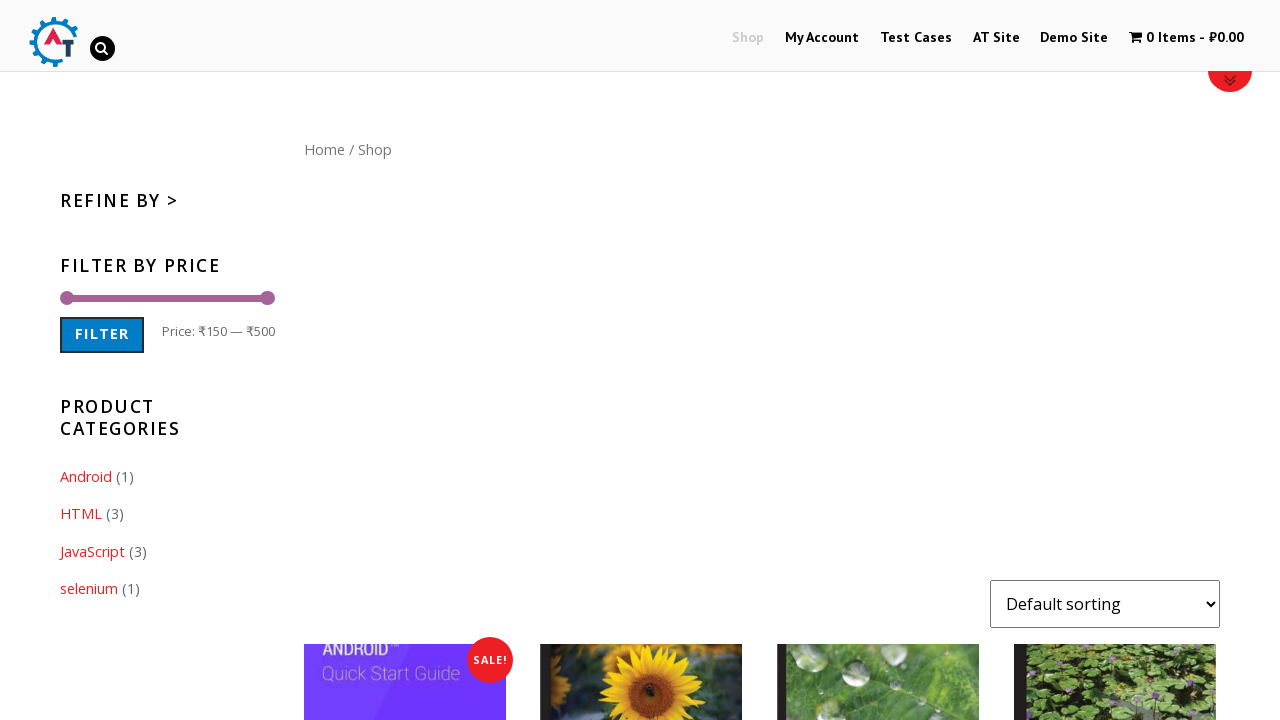

Clicked on Home menu at (324, 149) on text=Home
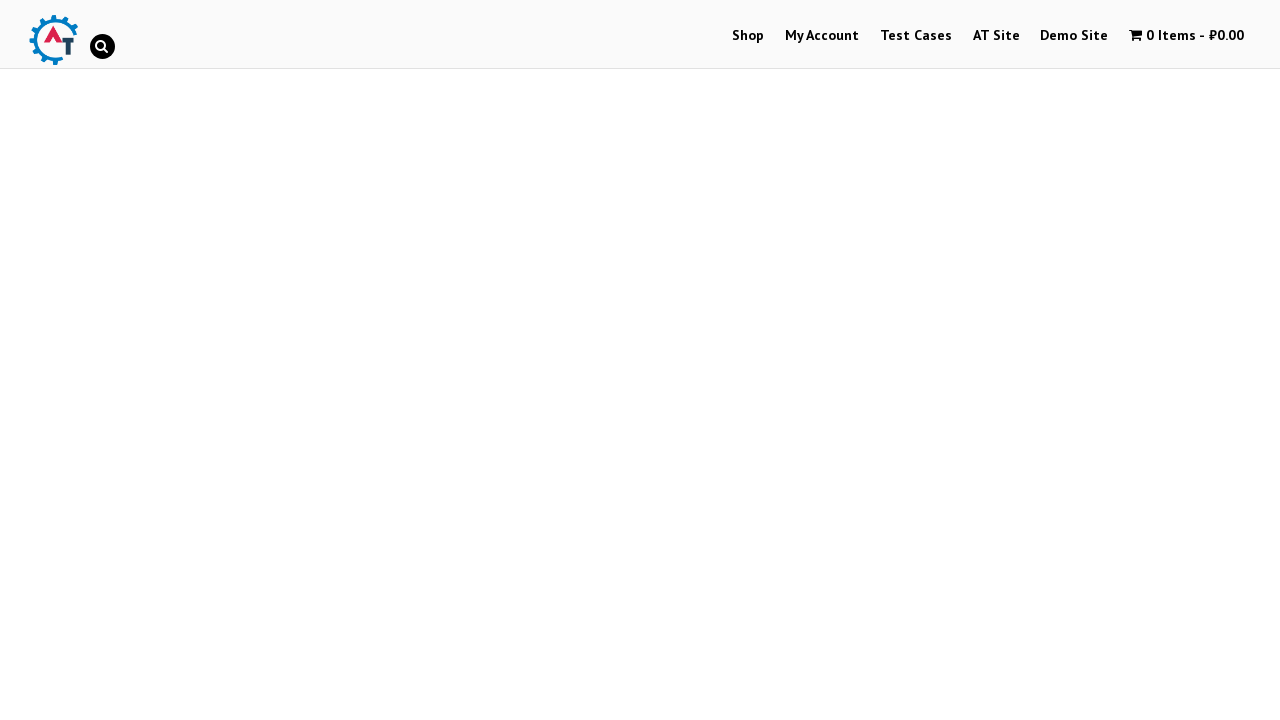

Navigated back to previous page
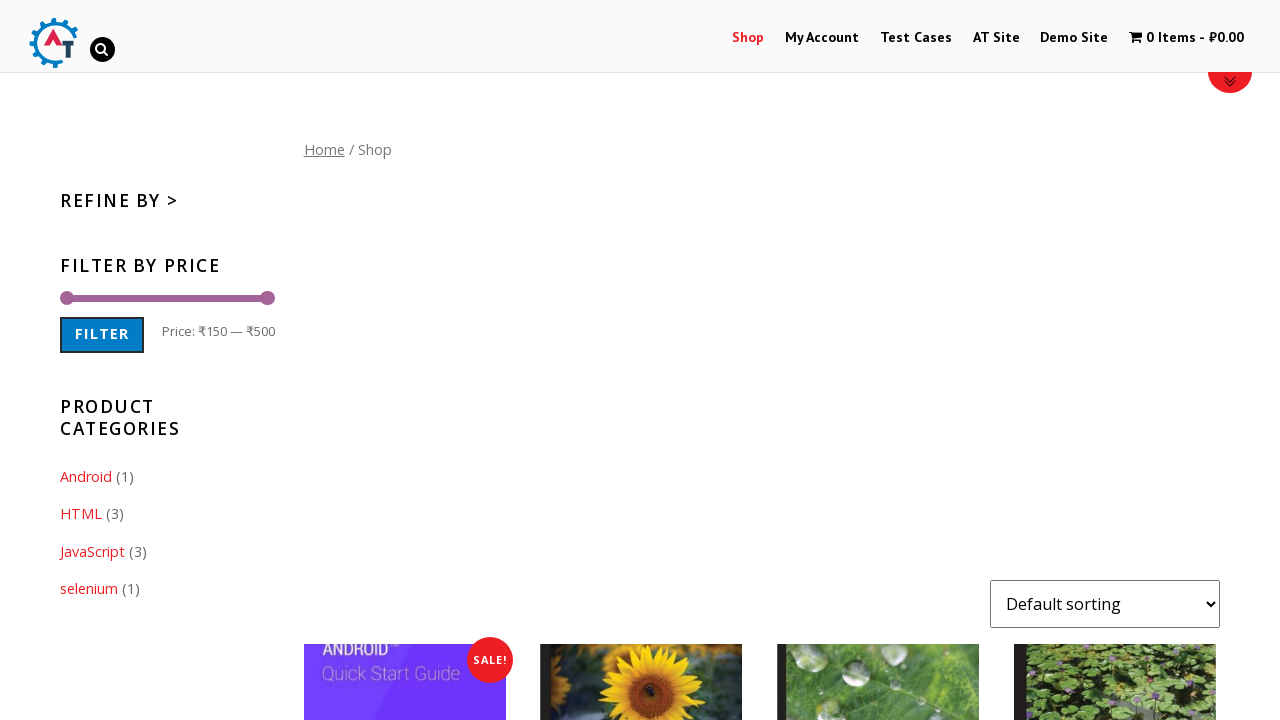

Navigated forward to Home page
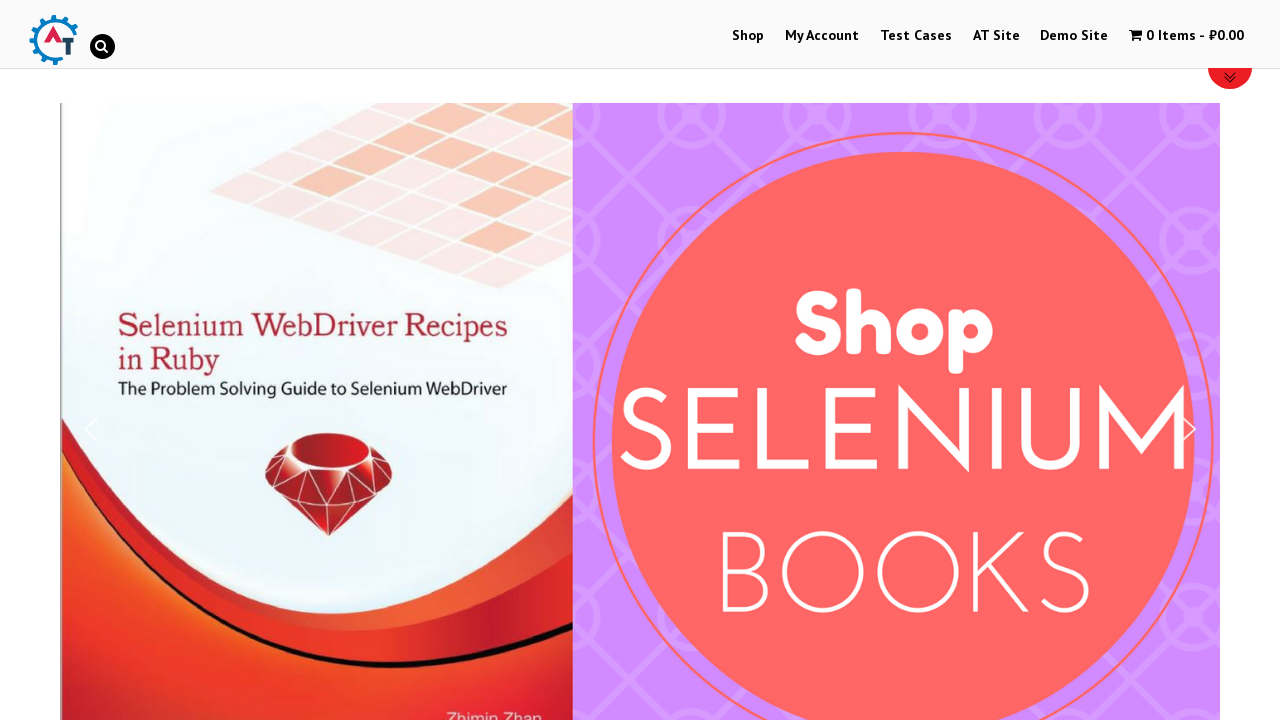

Counted sliders on Home page: 3
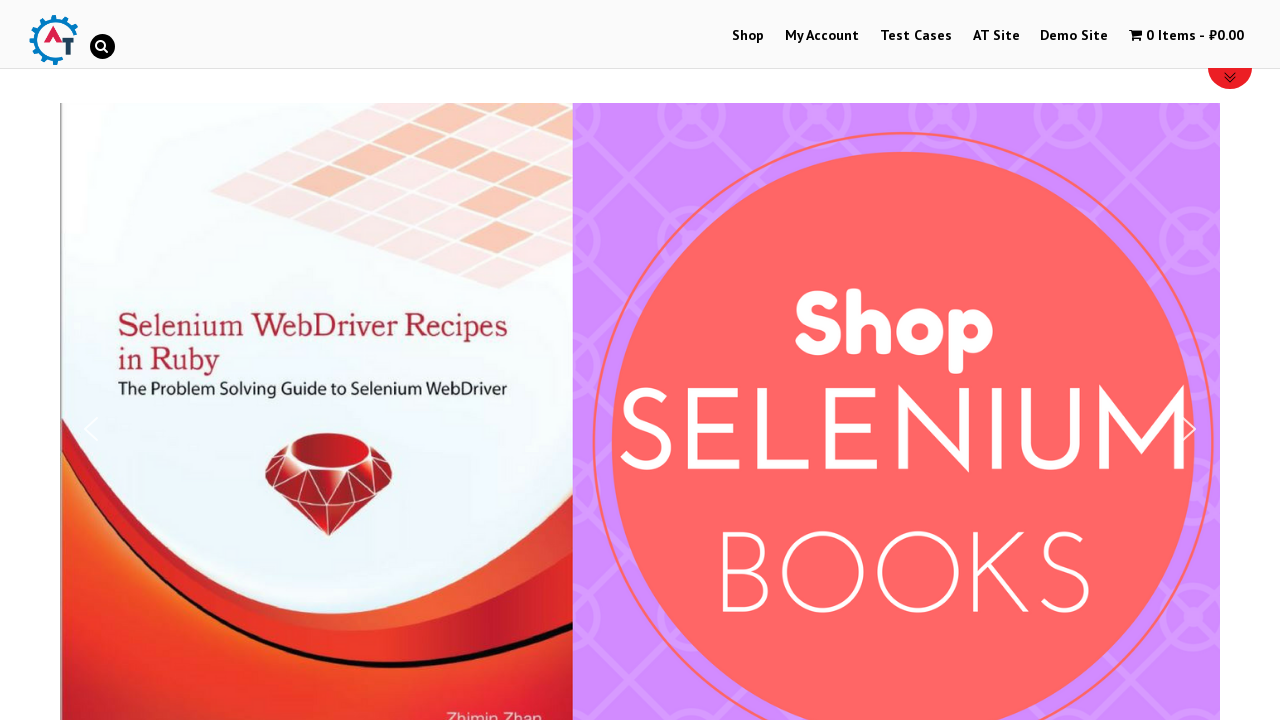

Verified that Home page contains exactly 3 sliders
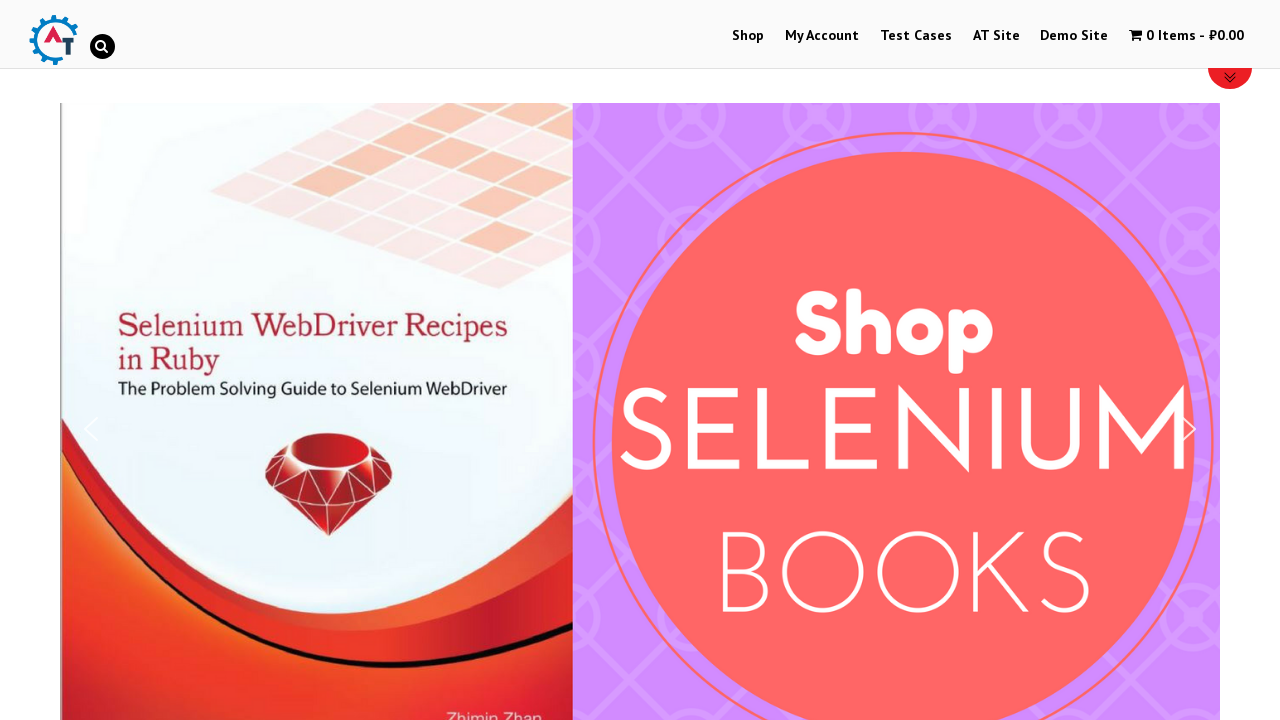

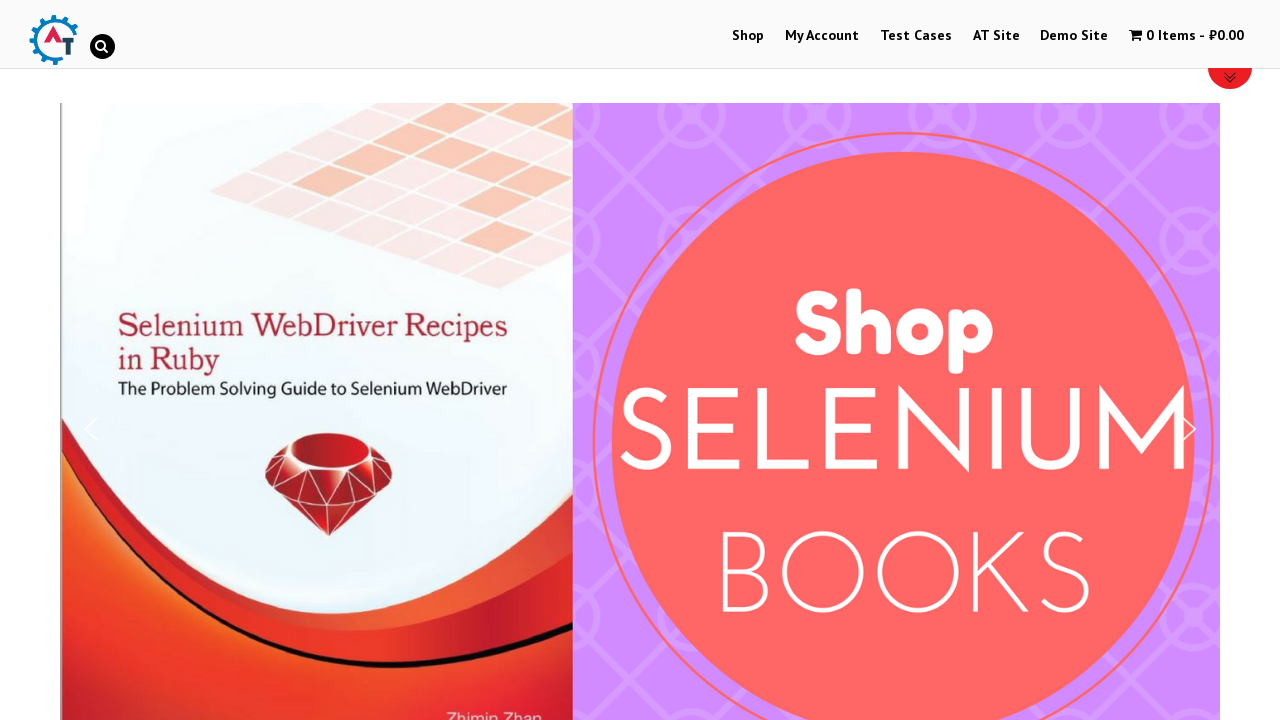